Tests basic navigation functionality by clicking a button, navigating back, and then forward

Starting URL: https://demo.automationtesting.in/Index.html

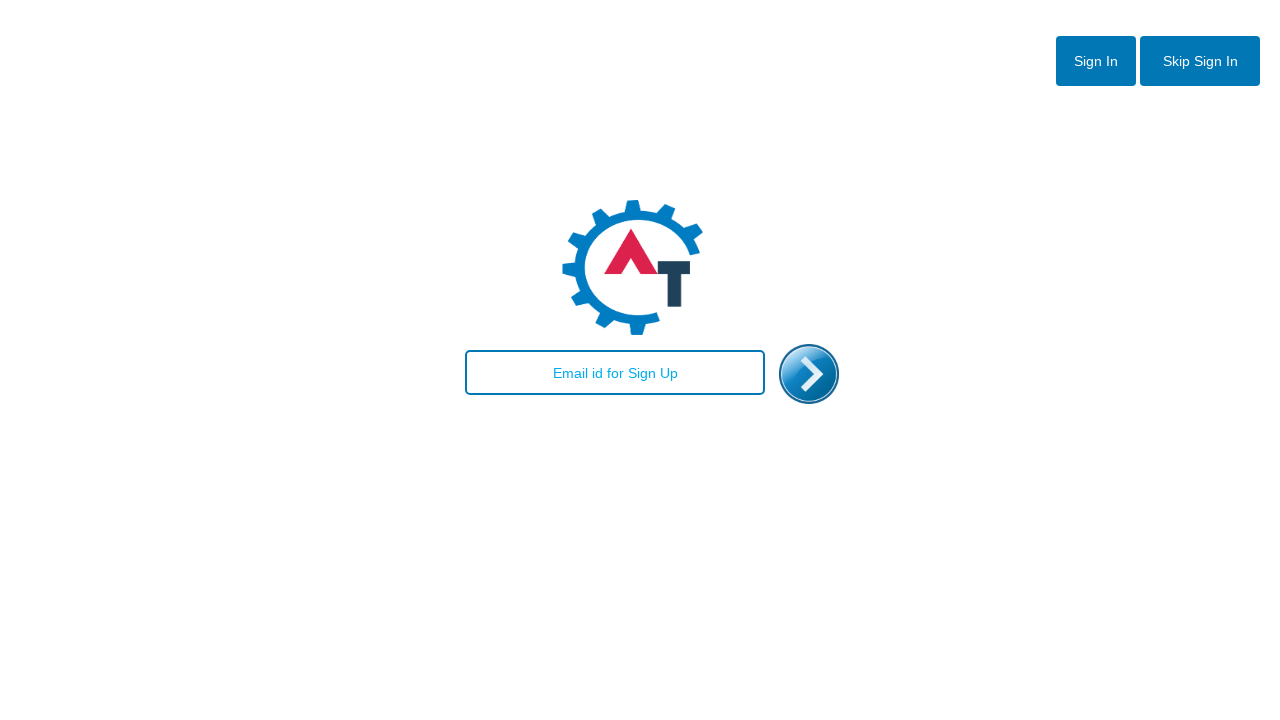

Clicked the 'Skip Sign In' button at (1200, 61) on xpath=//*[@id='btn2']
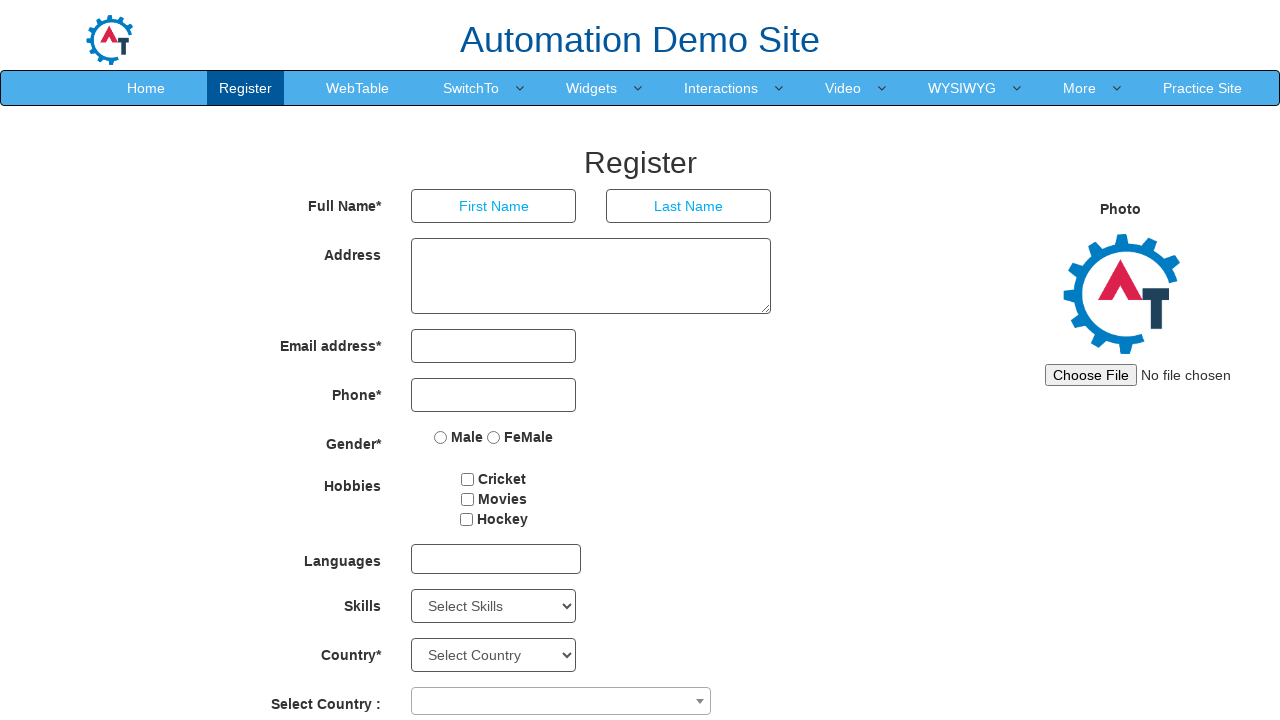

Navigated back to the previous page
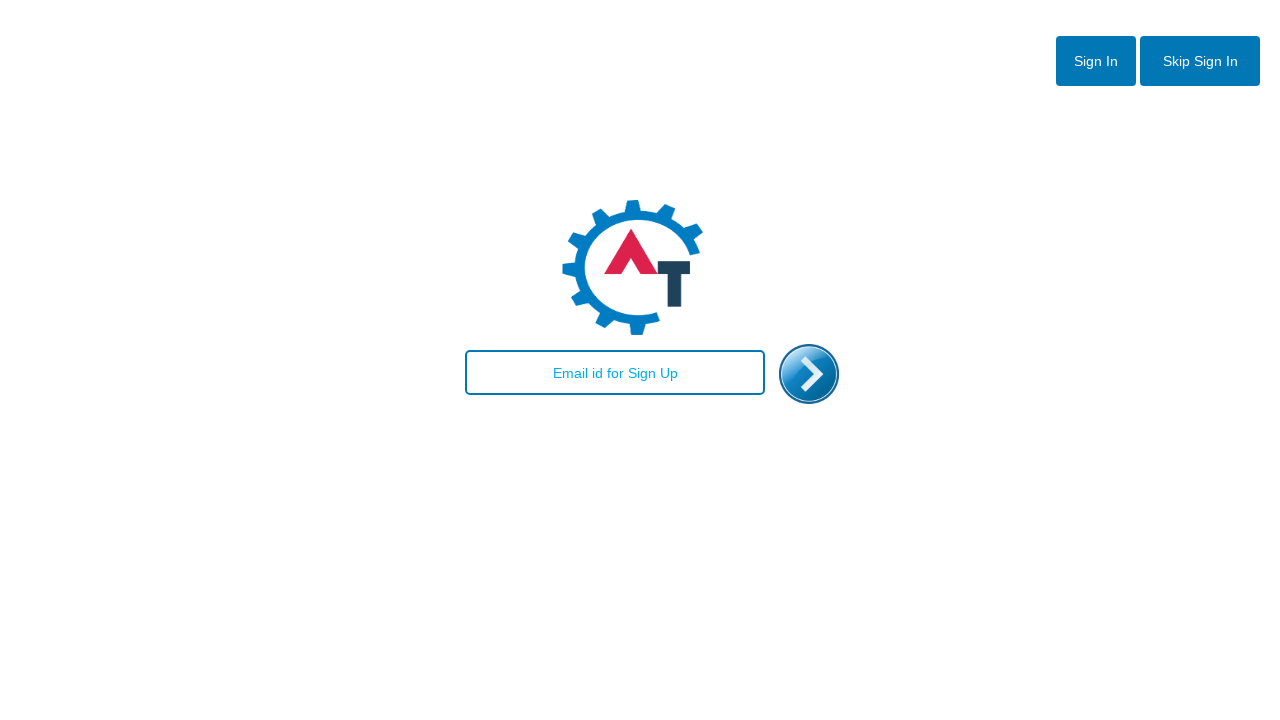

Navigated forward to the next page
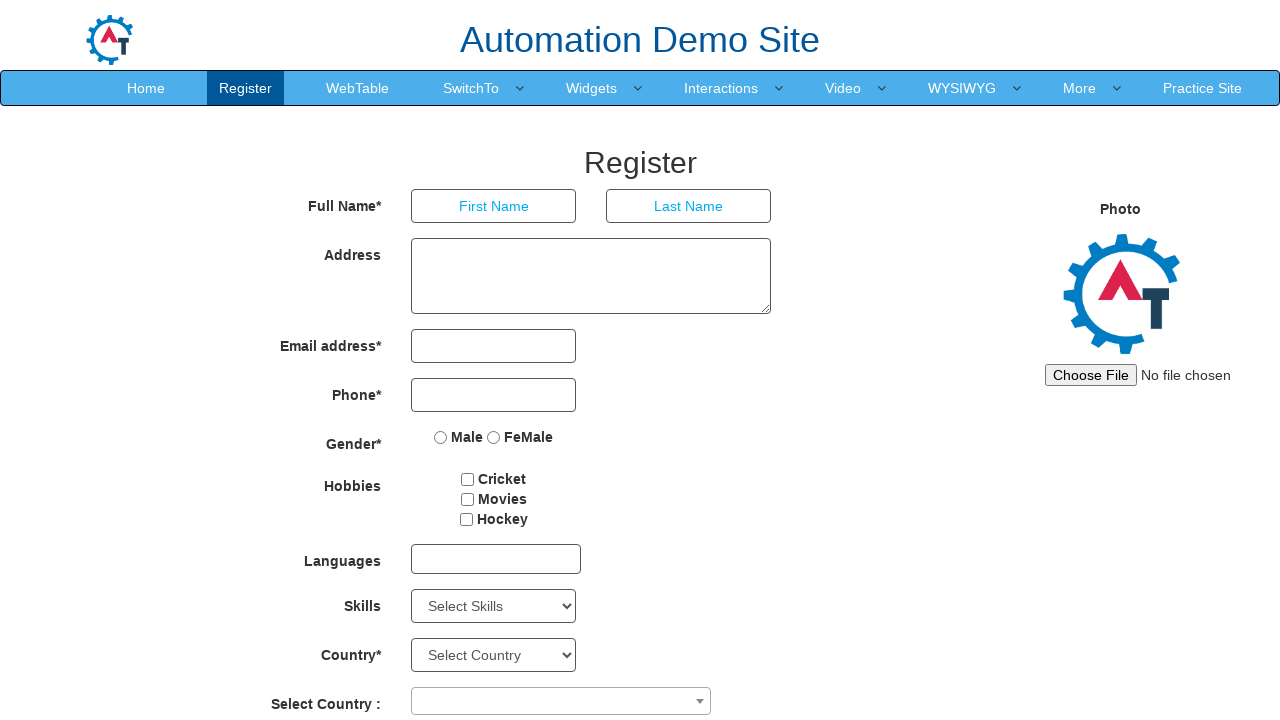

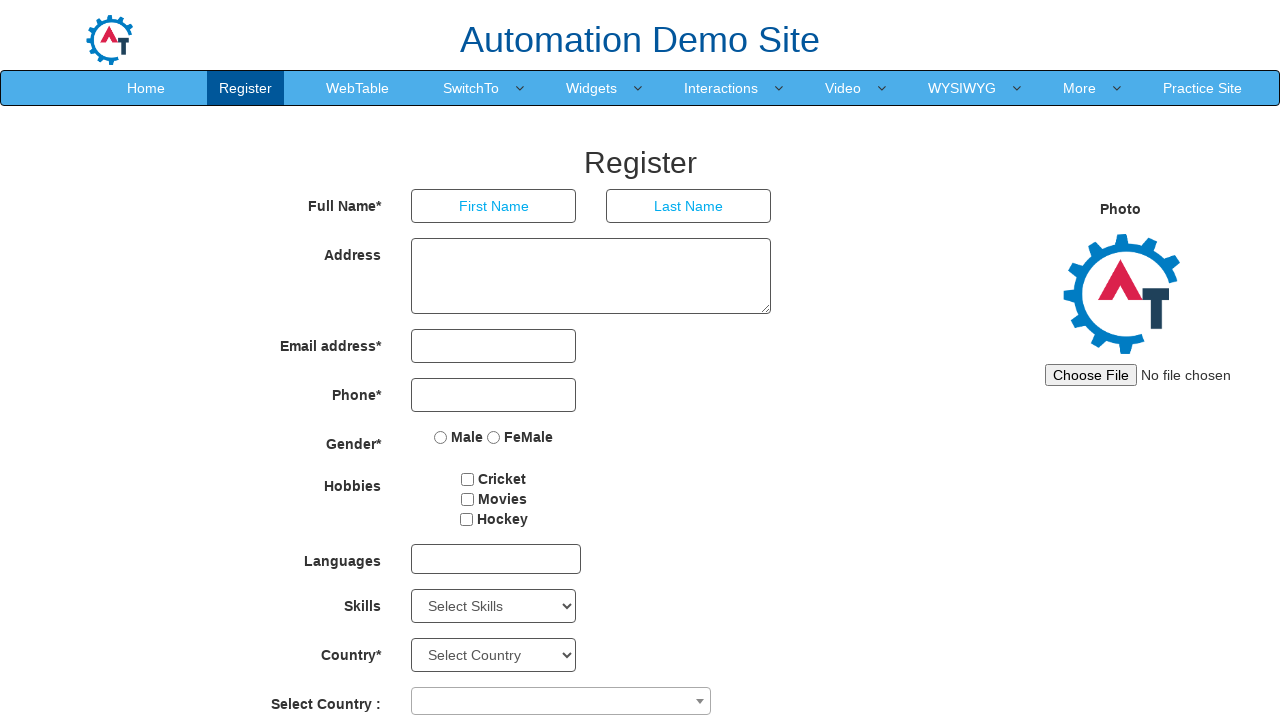